Tests iframe handling by switching between single and multiple nested frames and entering text into input fields within each frame

Starting URL: https://demo.automationtesting.in/Frames.html

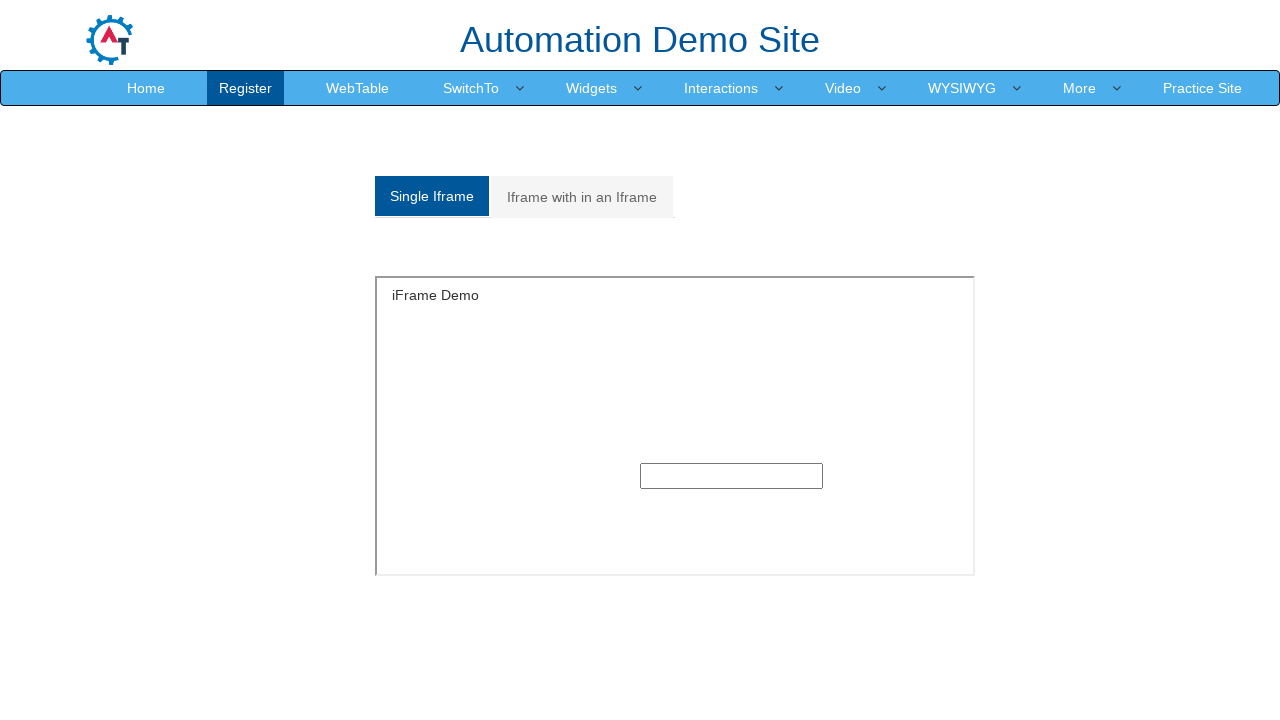

Located single frame with name 'SingleFrame'
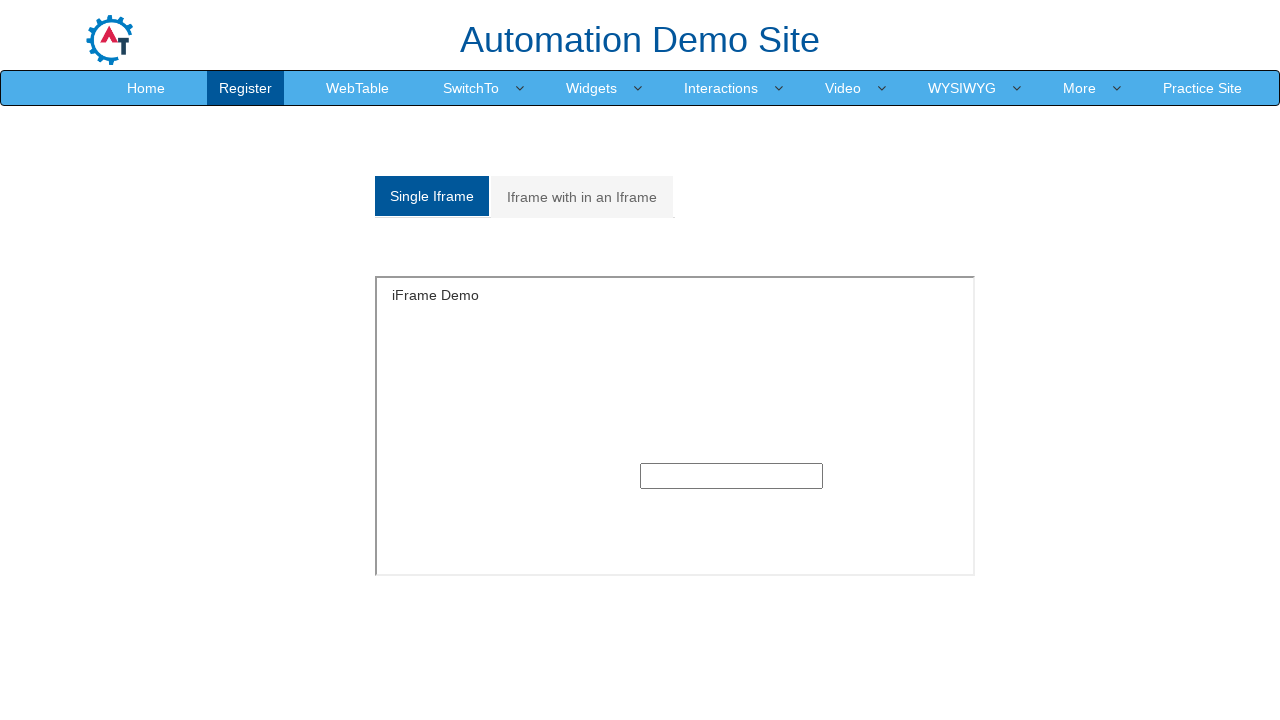

Filled text input in single frame with 'hello' on iframe[name='SingleFrame'] >> internal:control=enter-frame >> input[type='text']
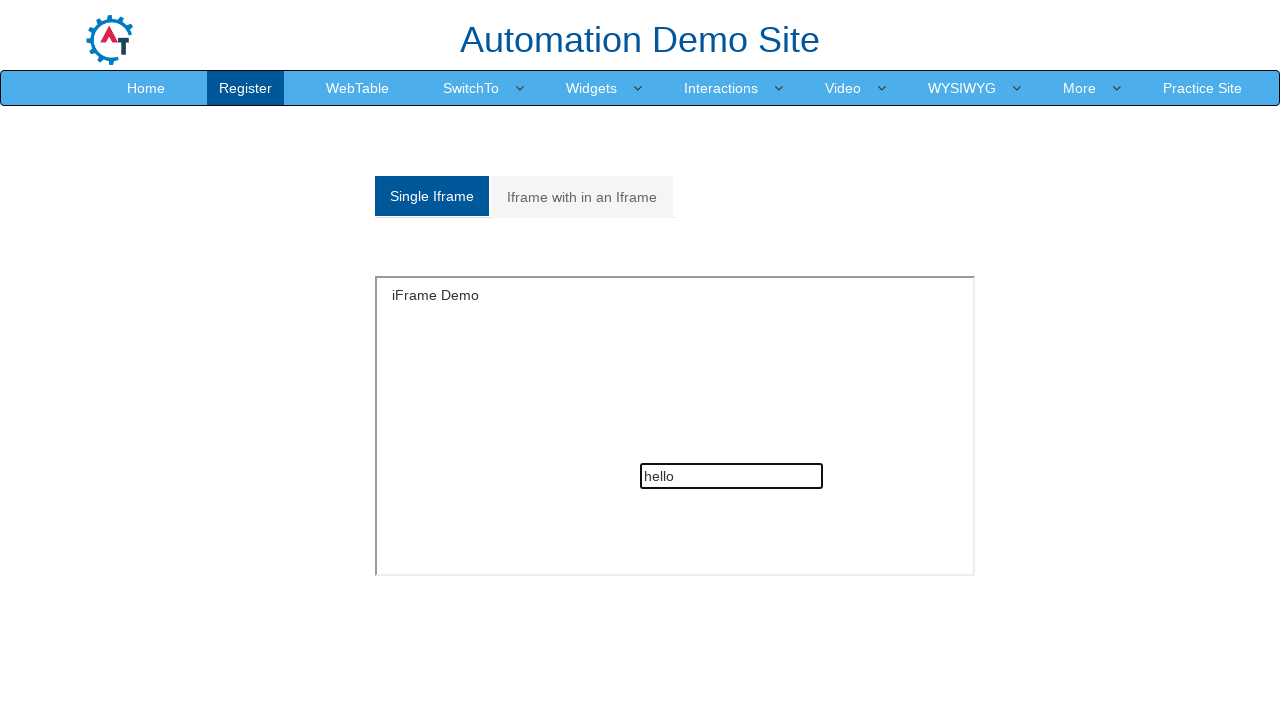

Waited 1000ms
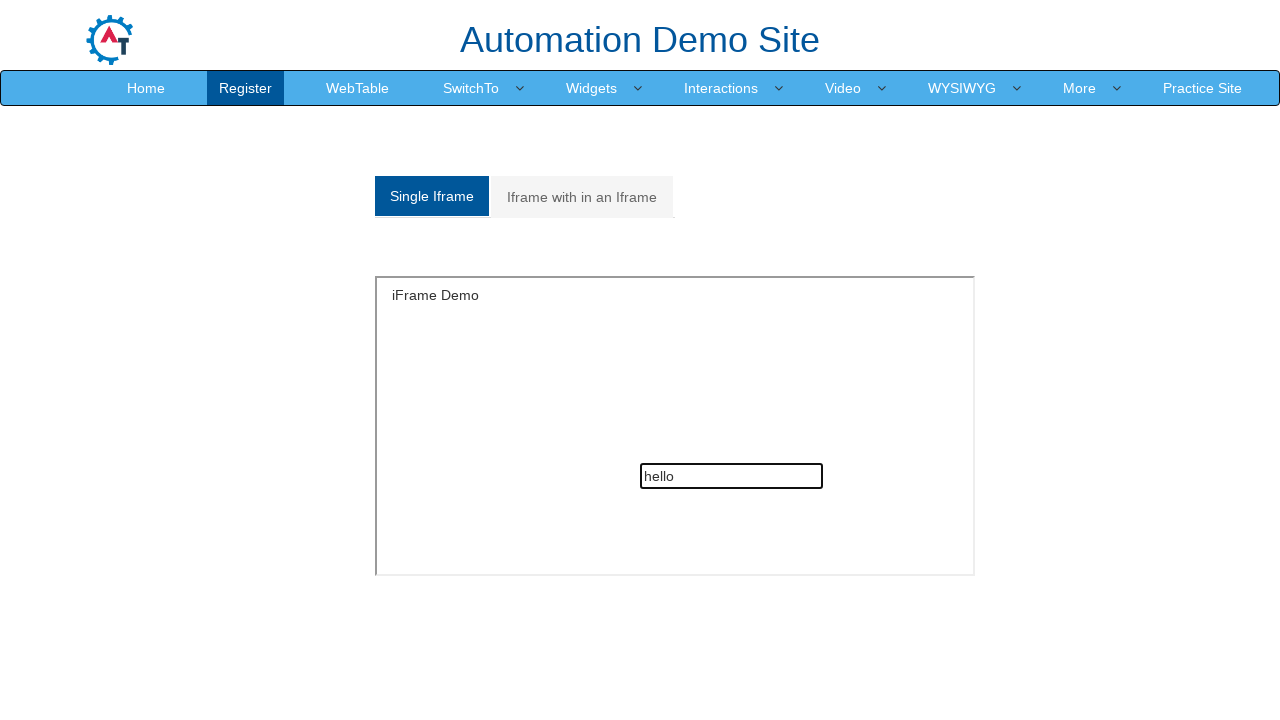

Clicked on Multiple frames tab at (582, 197) on a[href='#Multiple']
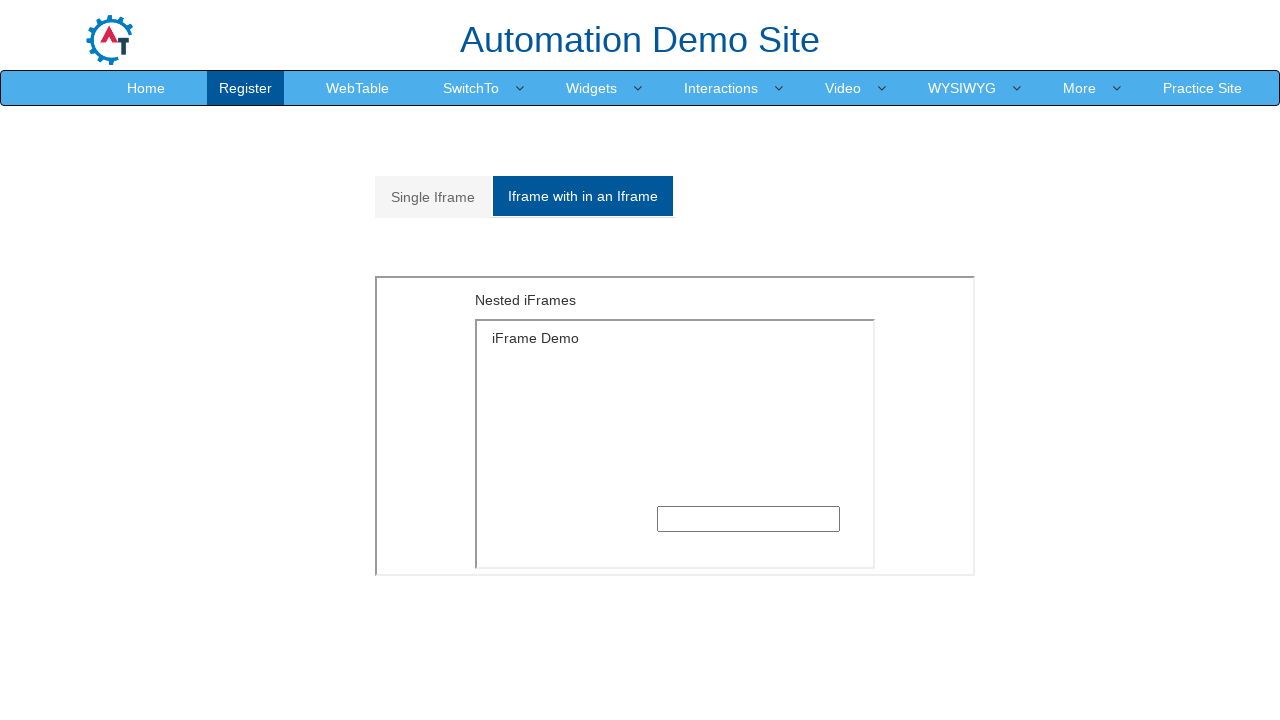

Located outer frame with src 'MultipleFrames.html'
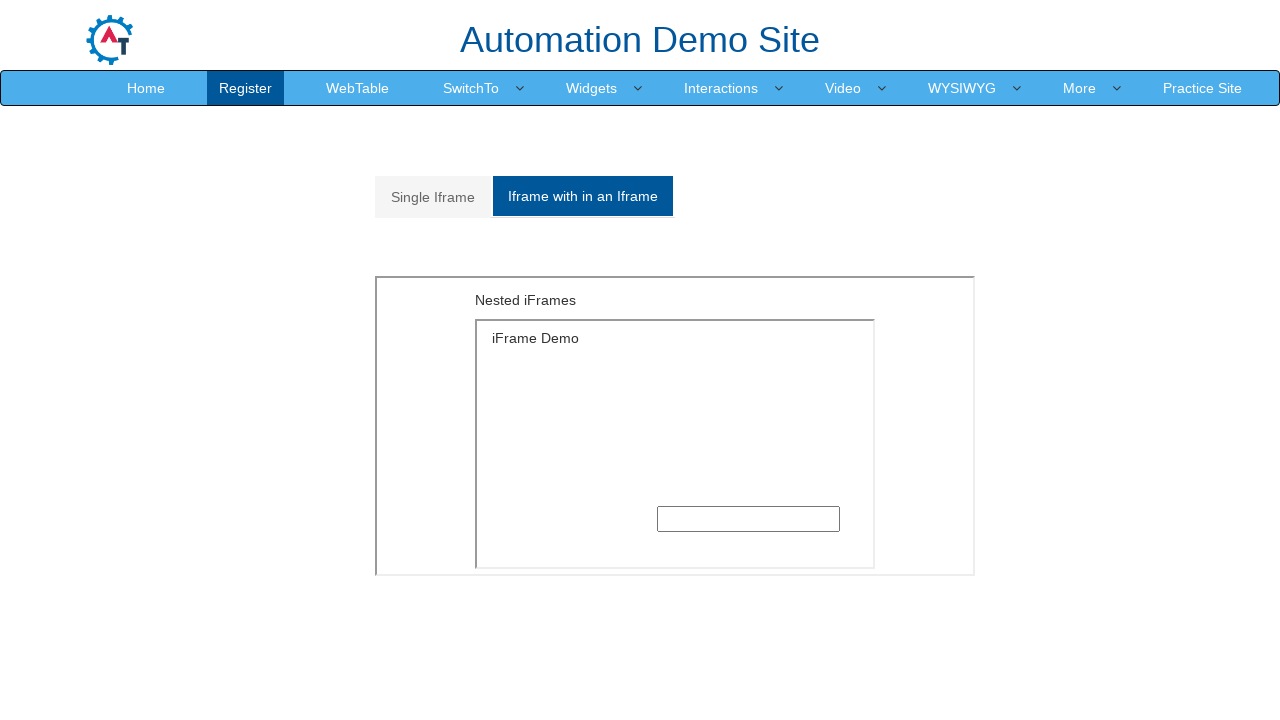

Located inner frame with src 'SingleFrame.html' nested inside outer frame
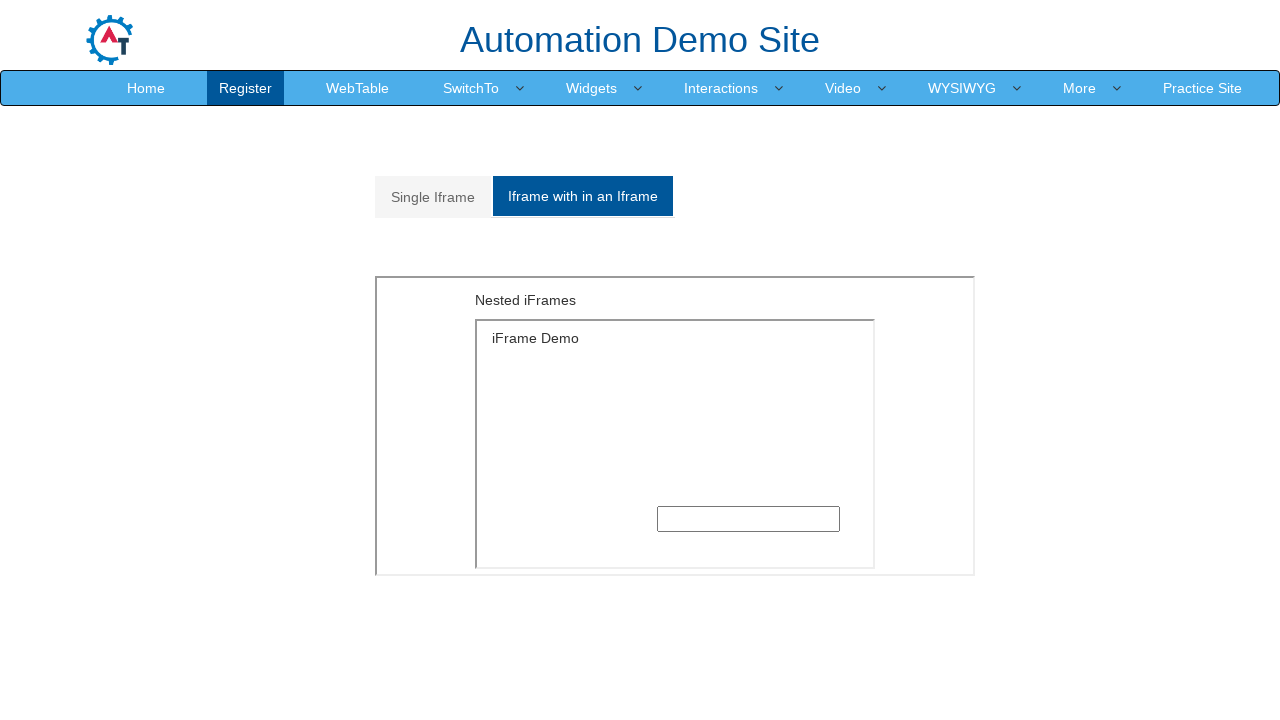

Filled text input in nested frame with 'mission success' on iframe[src='MultipleFrames.html'] >> internal:control=enter-frame >> iframe[src=
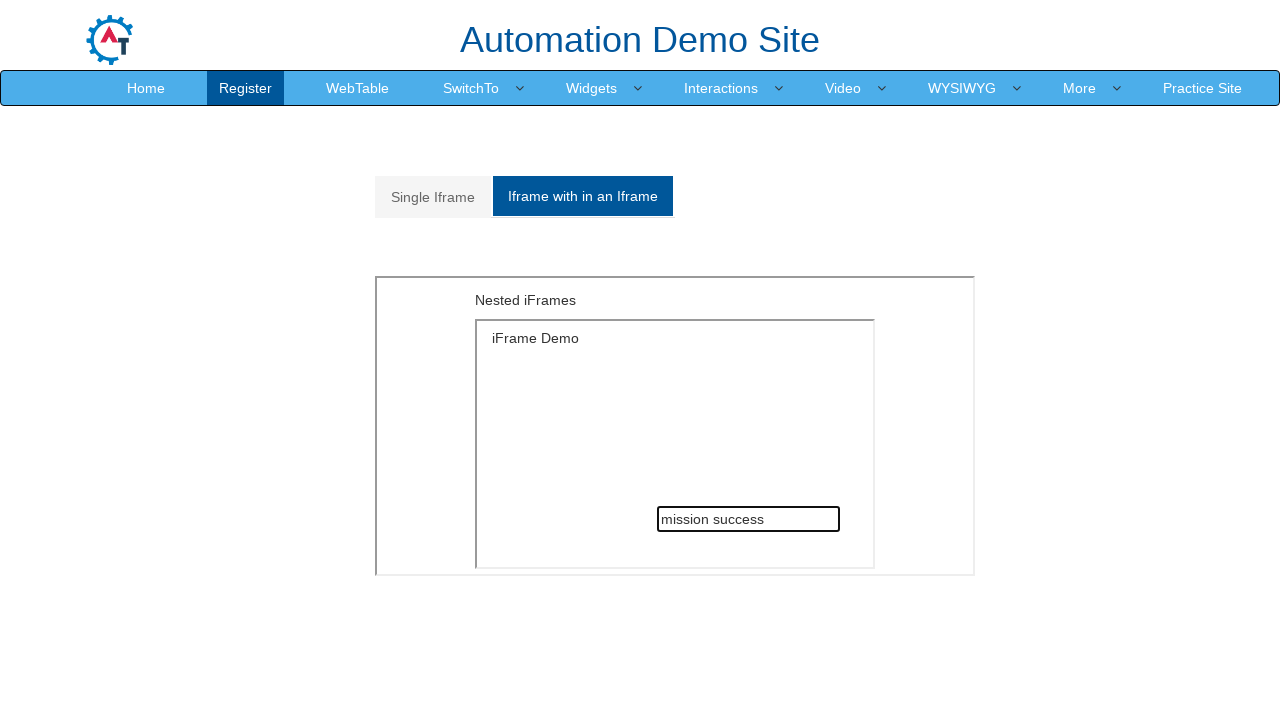

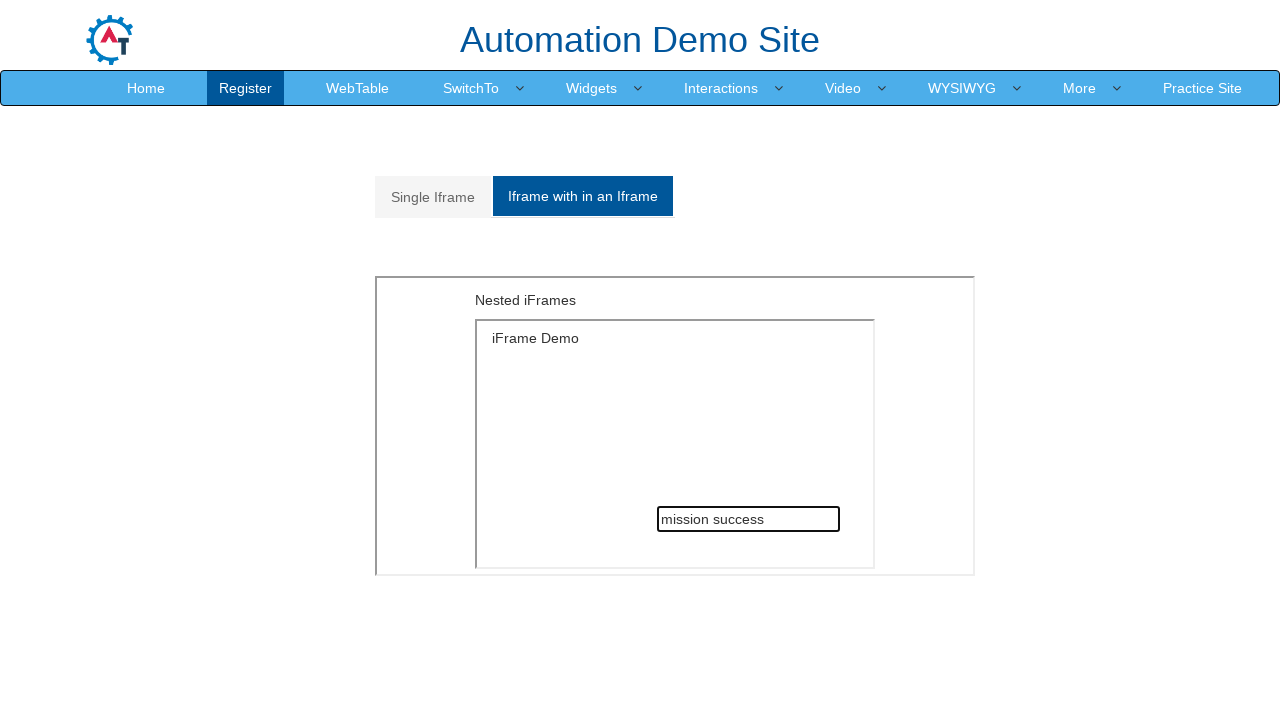